Tests adding language cookies to Steam store website to verify cookie functionality

Starting URL: http://store.steampowered.com

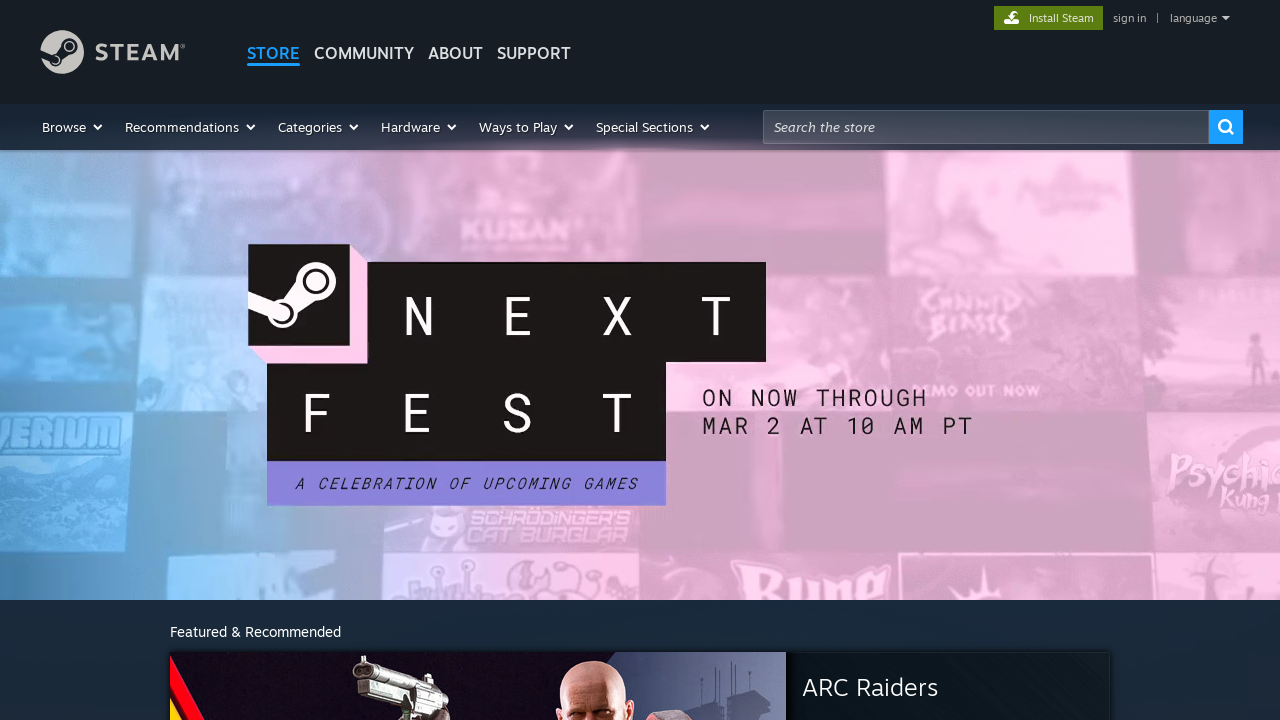

Cleared all cookies from context
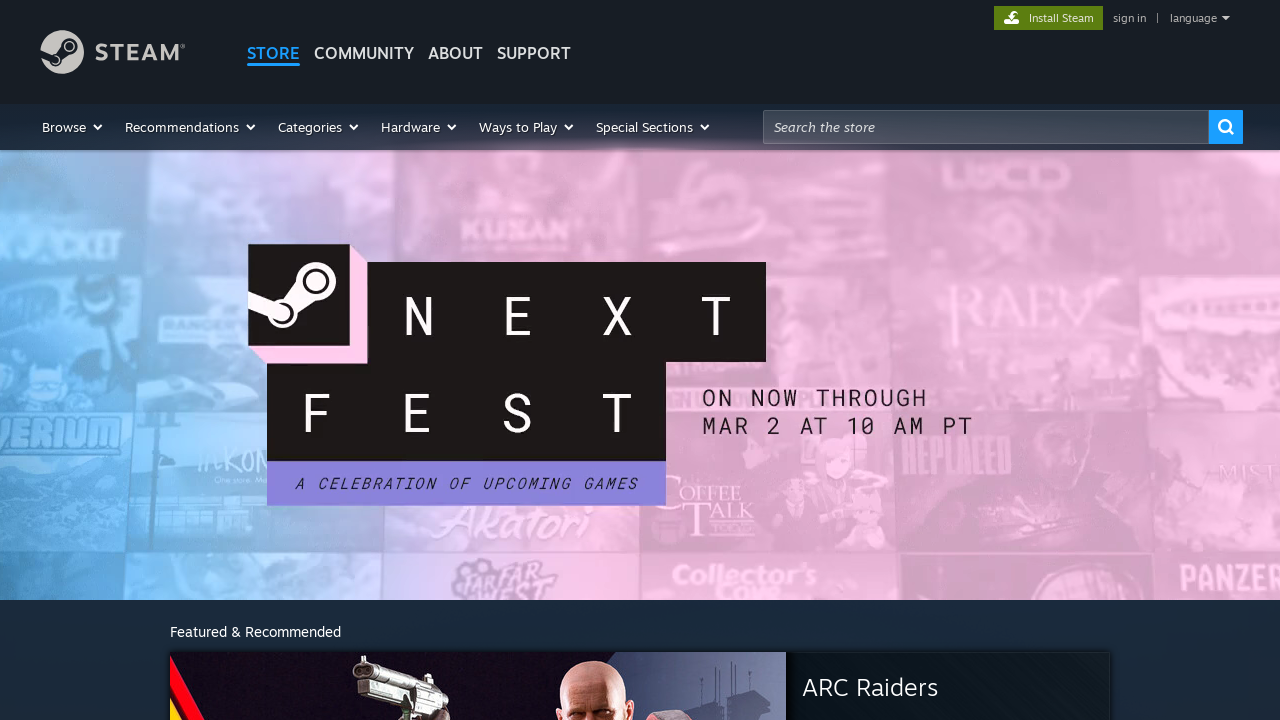

Added English language cookie to Steam store domain
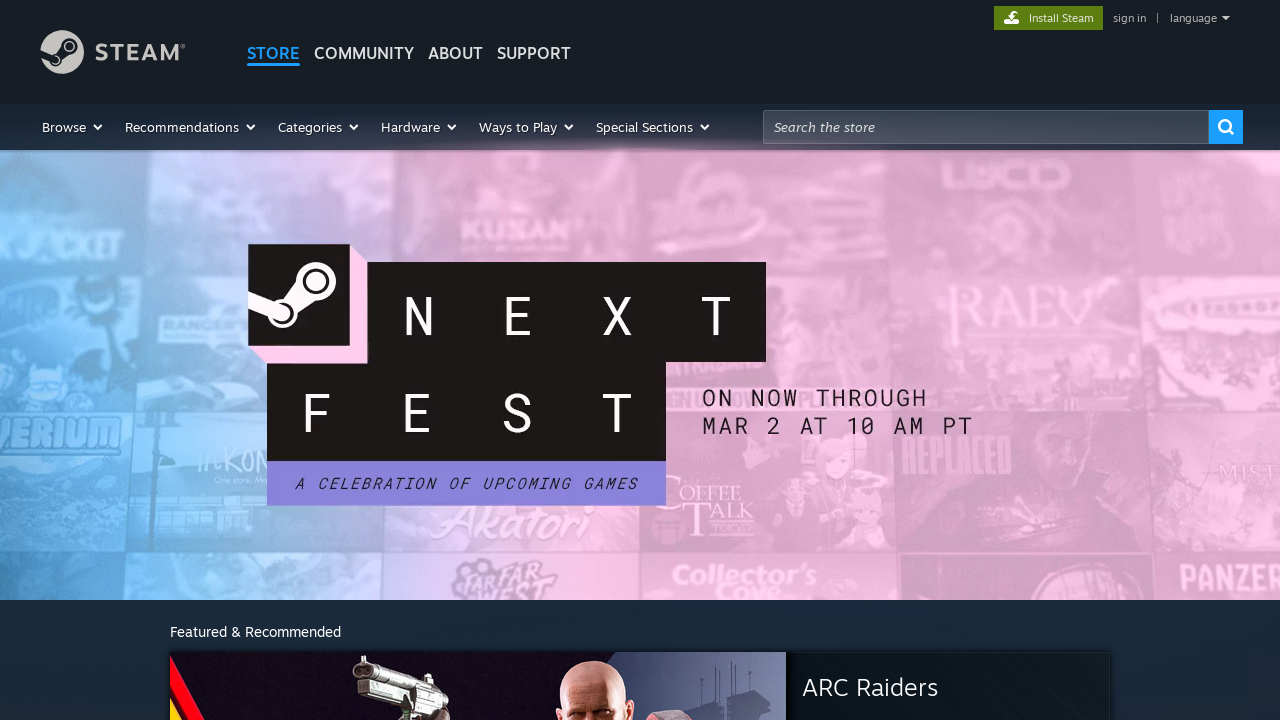

Reloaded page to apply English language cookie
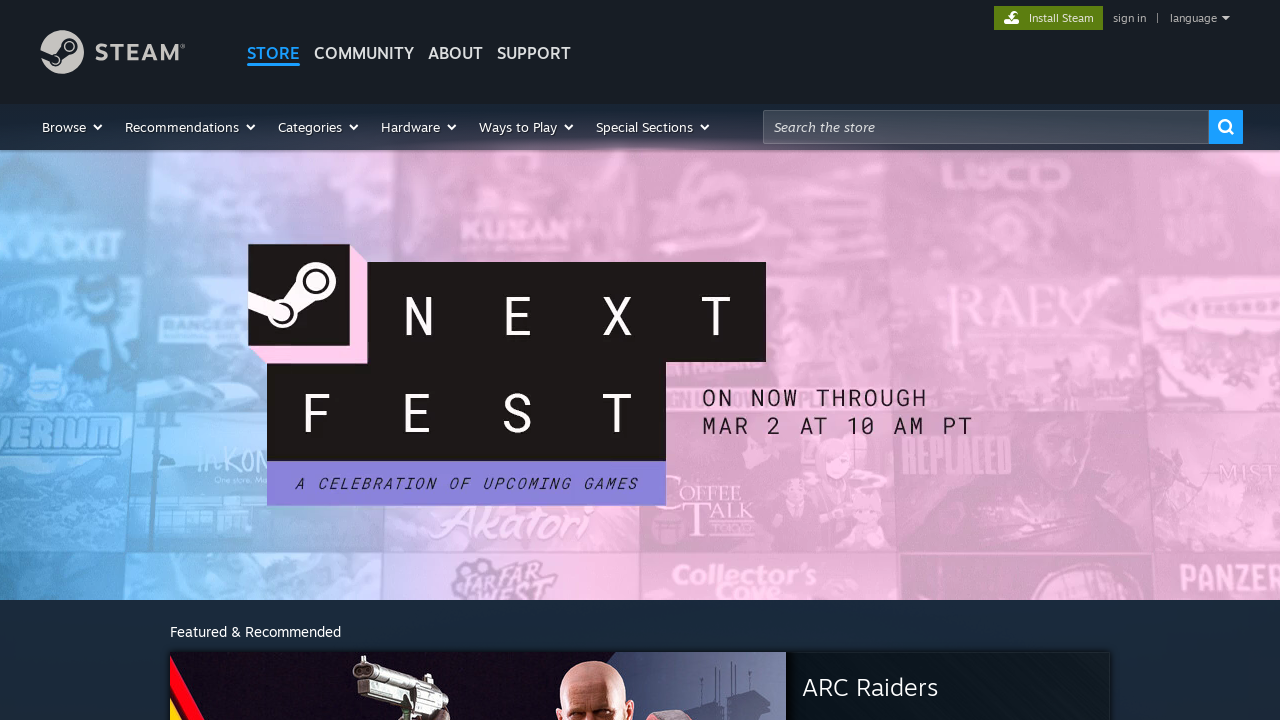

Retrieved cookies from context to verify English language cookie
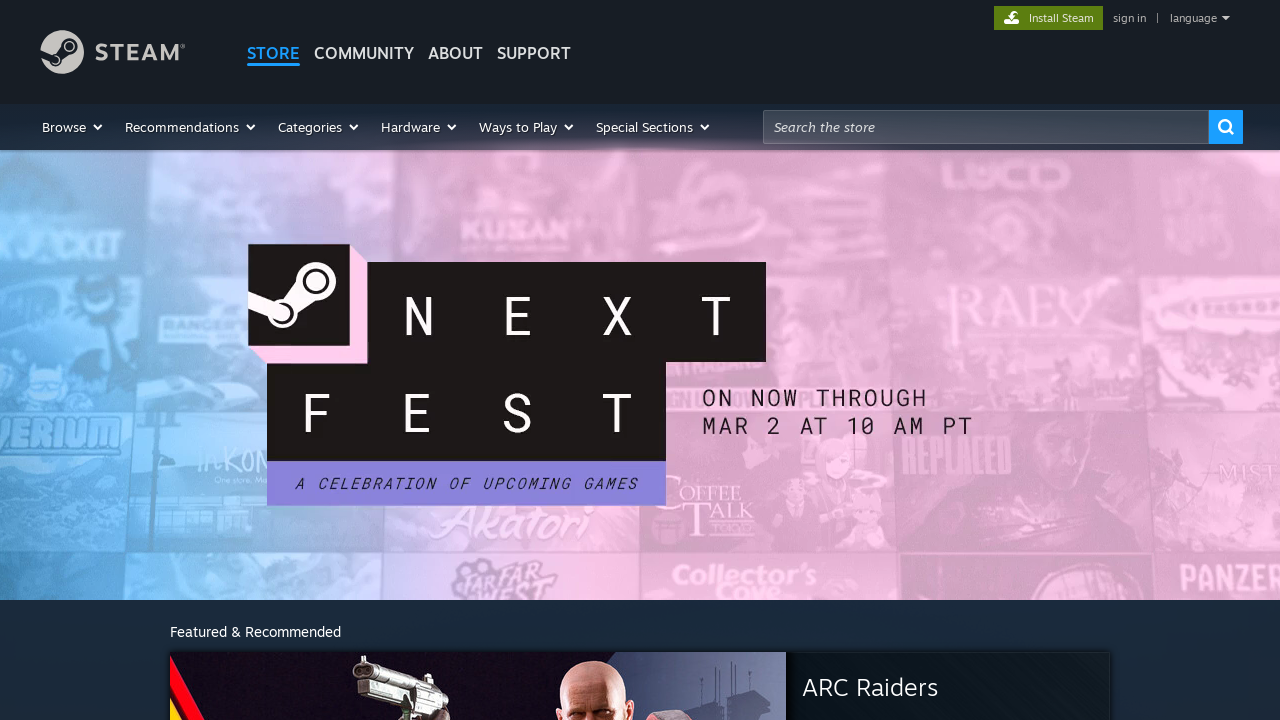

Verified that Steam_Language cookie exists
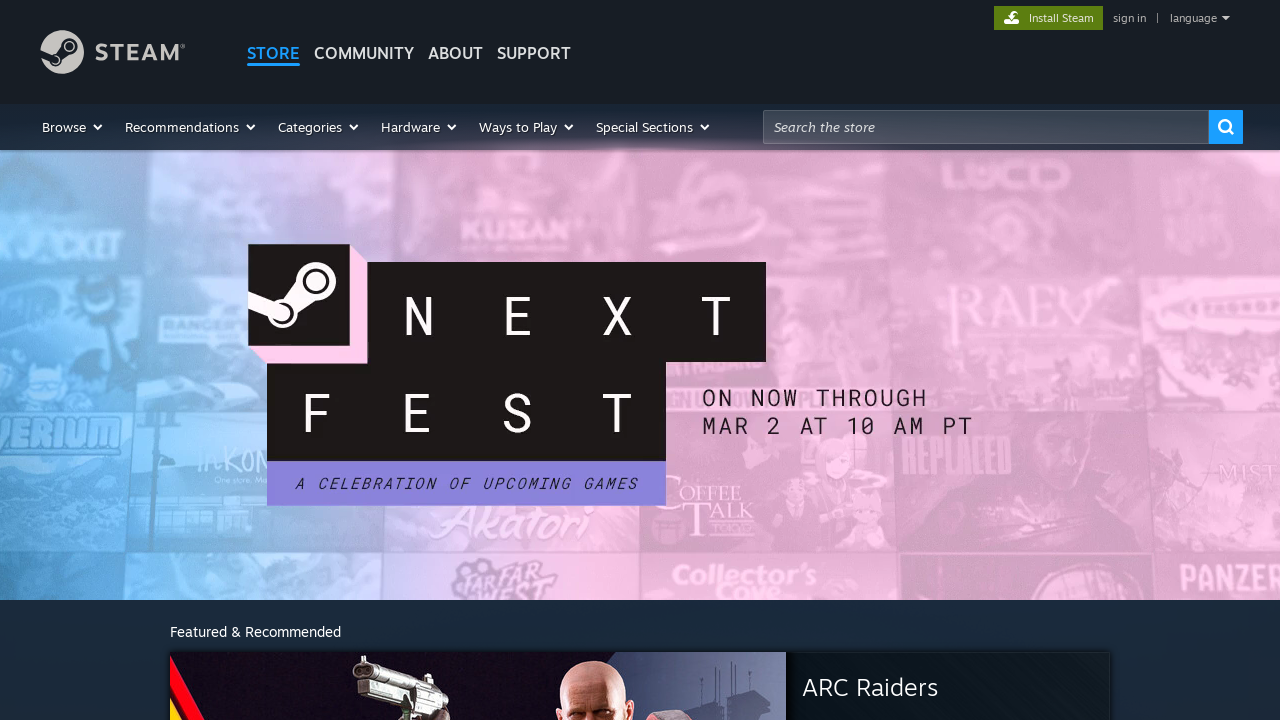

Verified that Steam_Language cookie value is 'english'
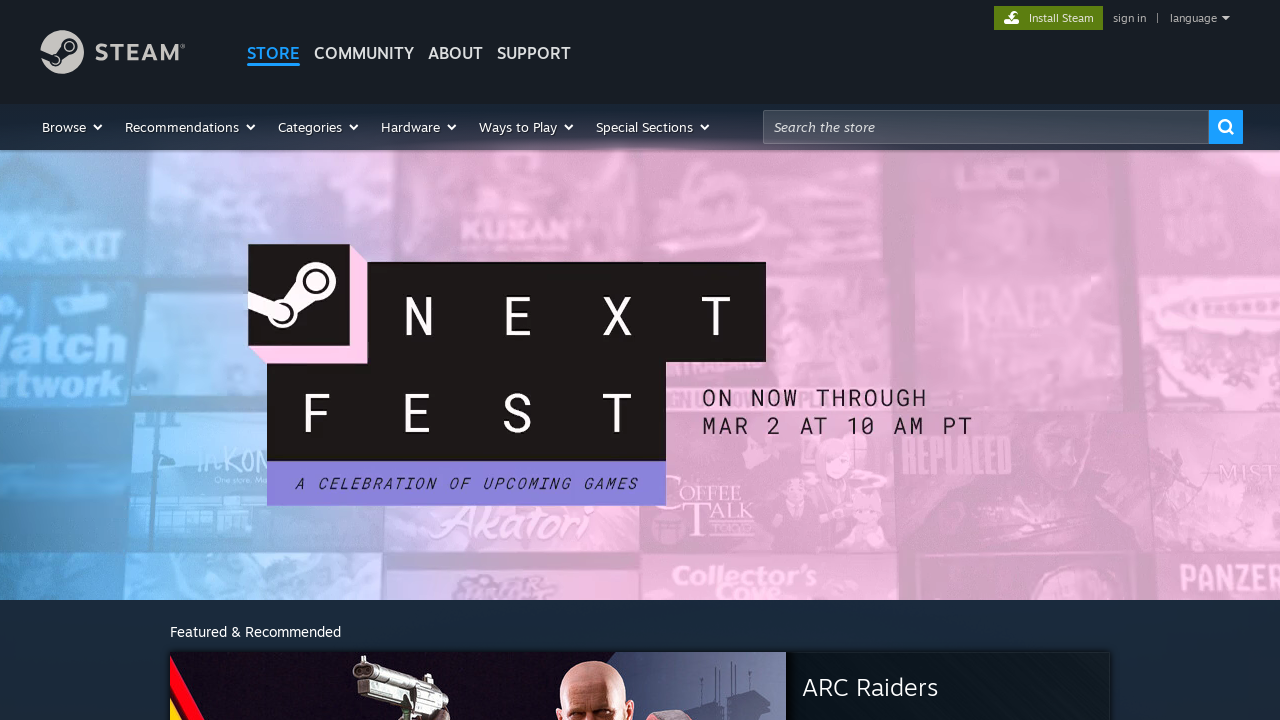

Cleared all cookies from context for Spanish language test
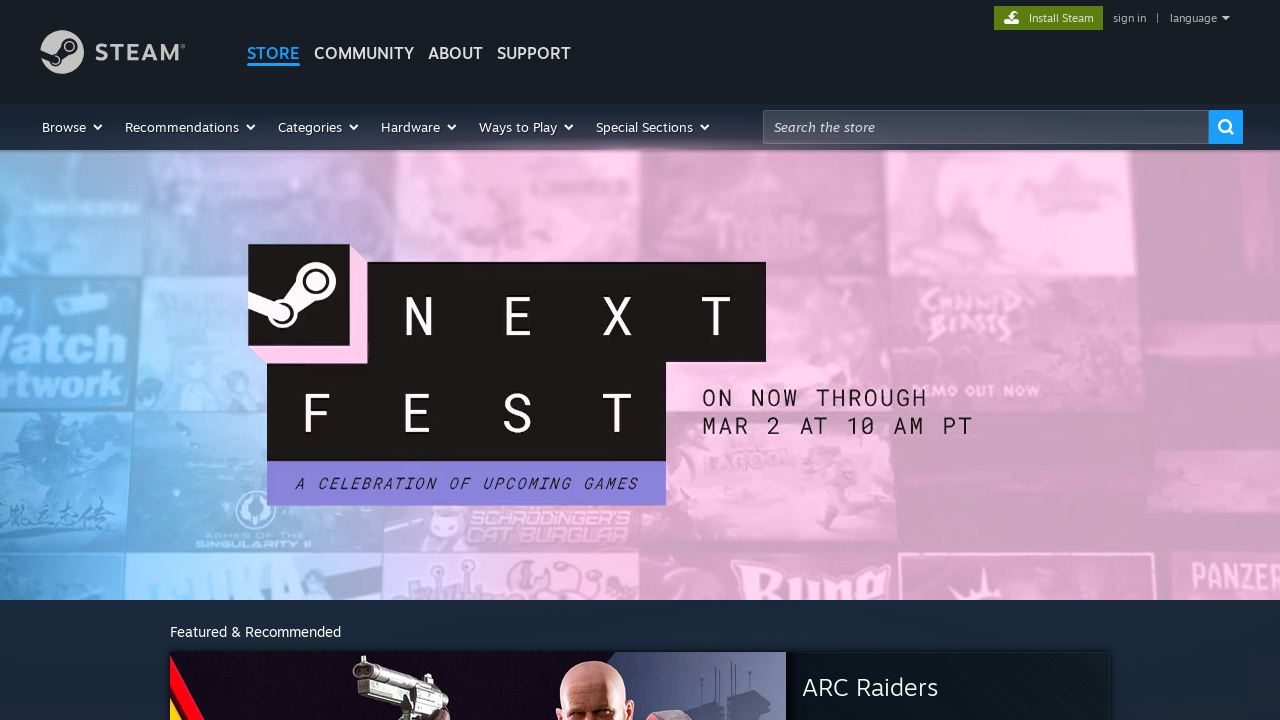

Added Spanish language cookie to Steam store domain
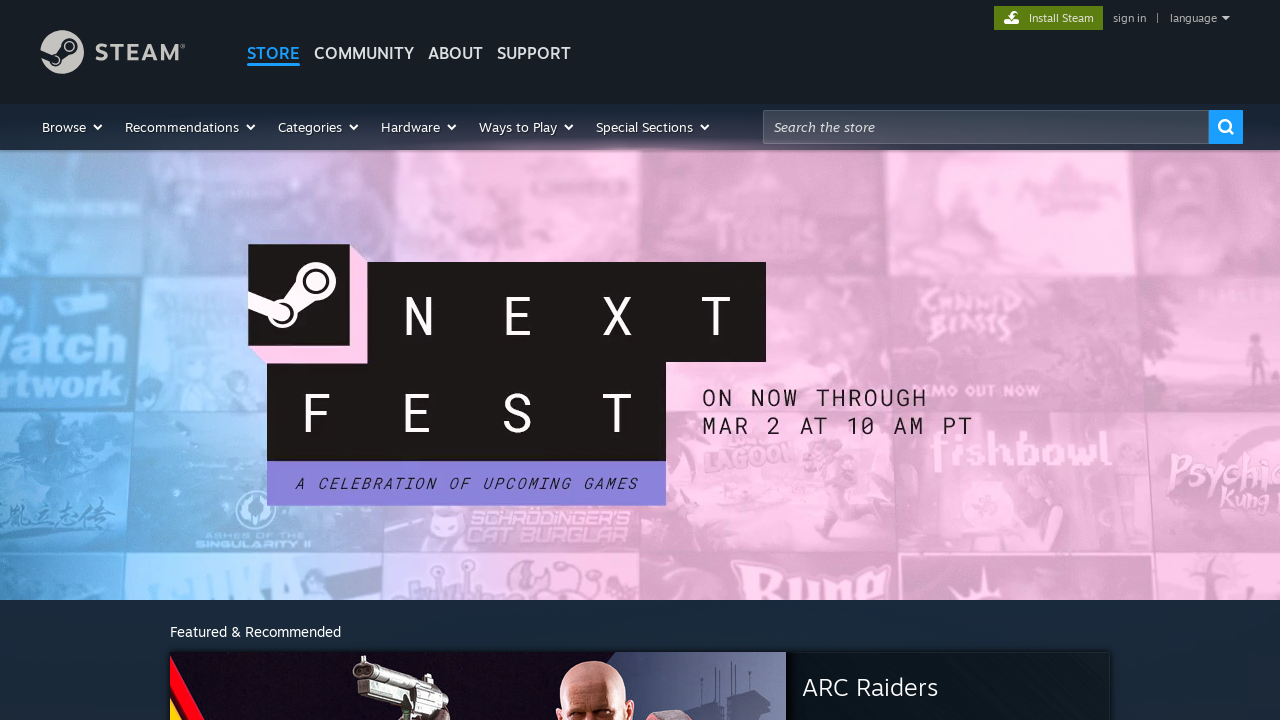

Reloaded page to apply Spanish language cookie
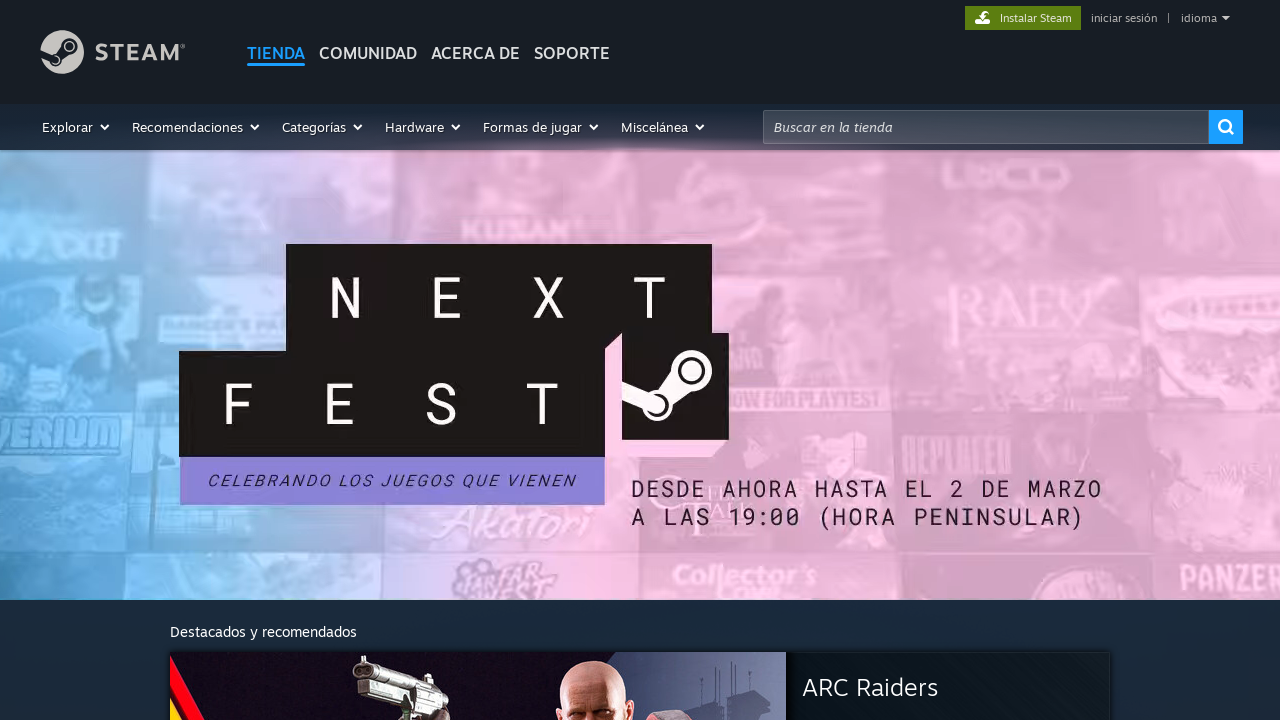

Retrieved cookies from context to verify Spanish language cookie
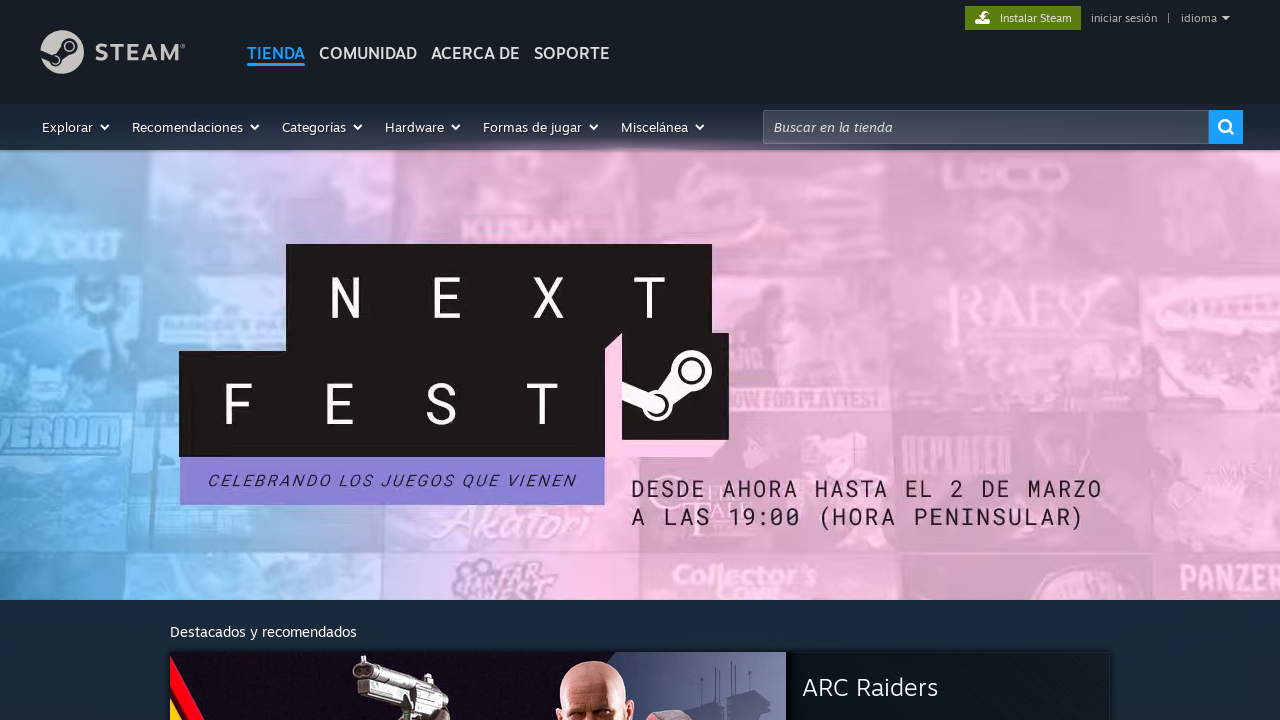

Verified that Steam_Language cookie exists
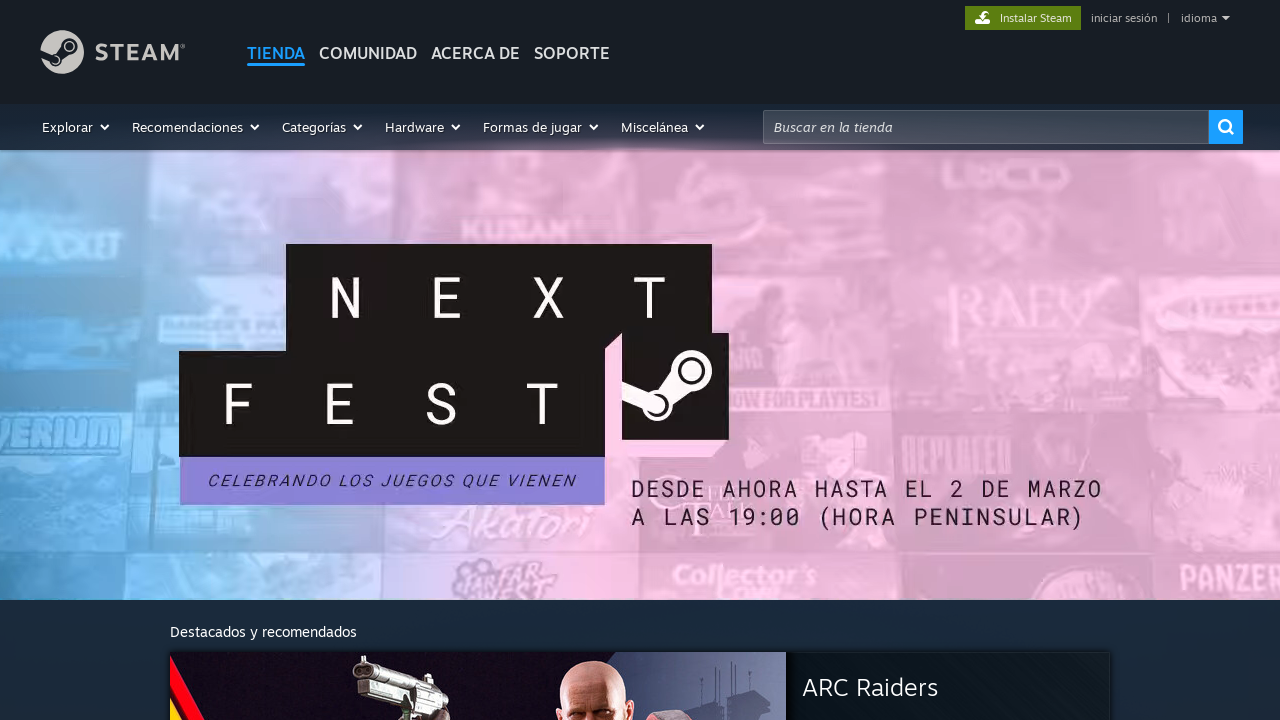

Verified that Steam_Language cookie value is 'spanish'
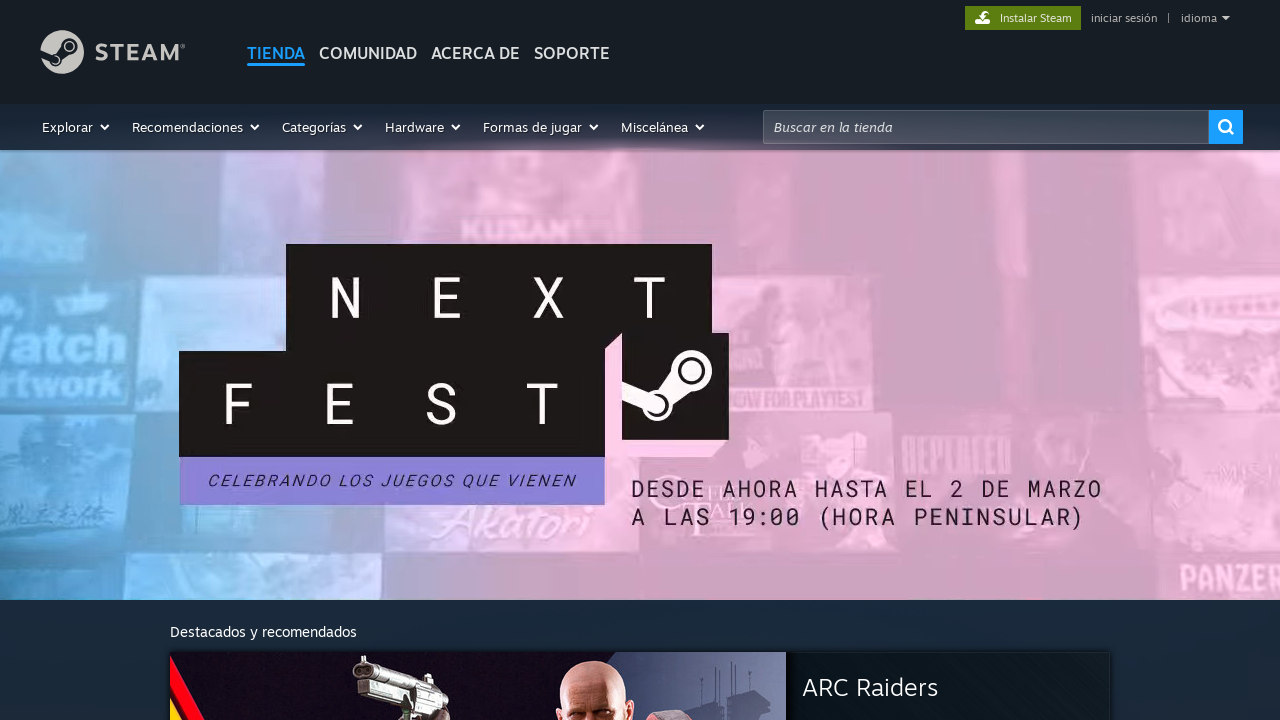

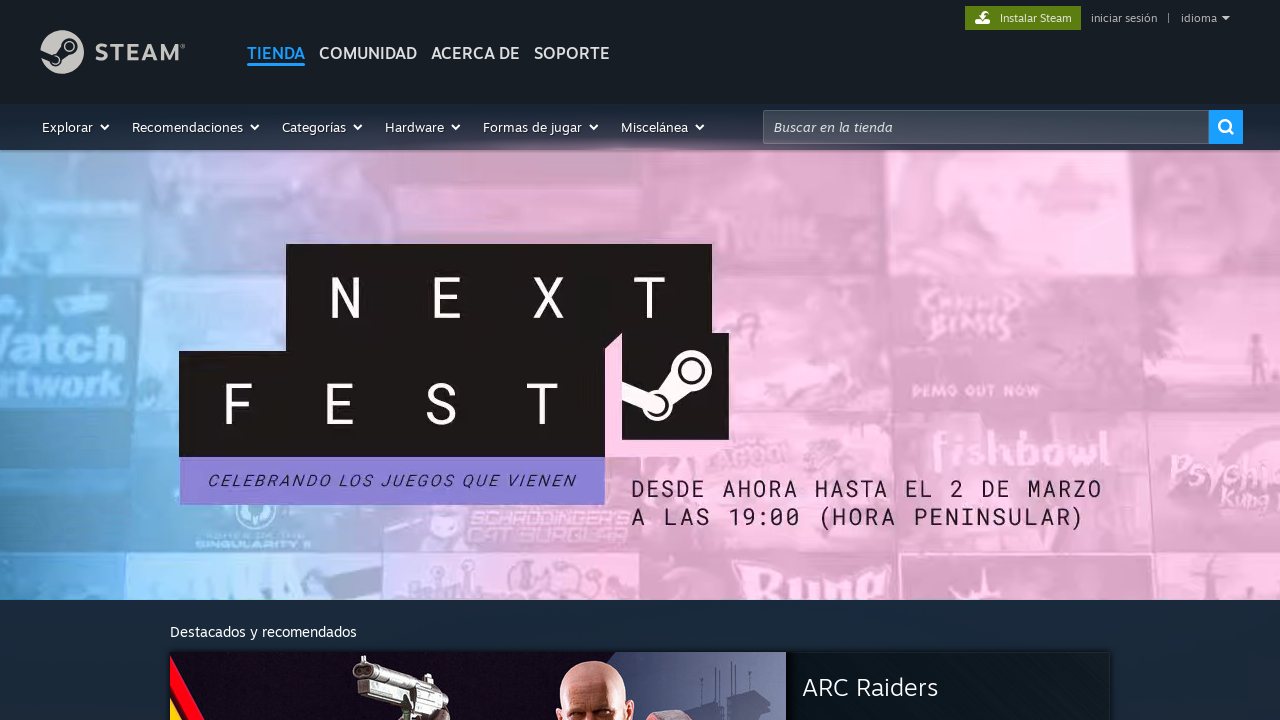